Tests a form that requires reading a hidden attribute value, calculating a mathematical result, filling an input field, checking a checkbox, selecting a radio button, and submitting the form.

Starting URL: https://suninjuly.github.io/get_attribute.html

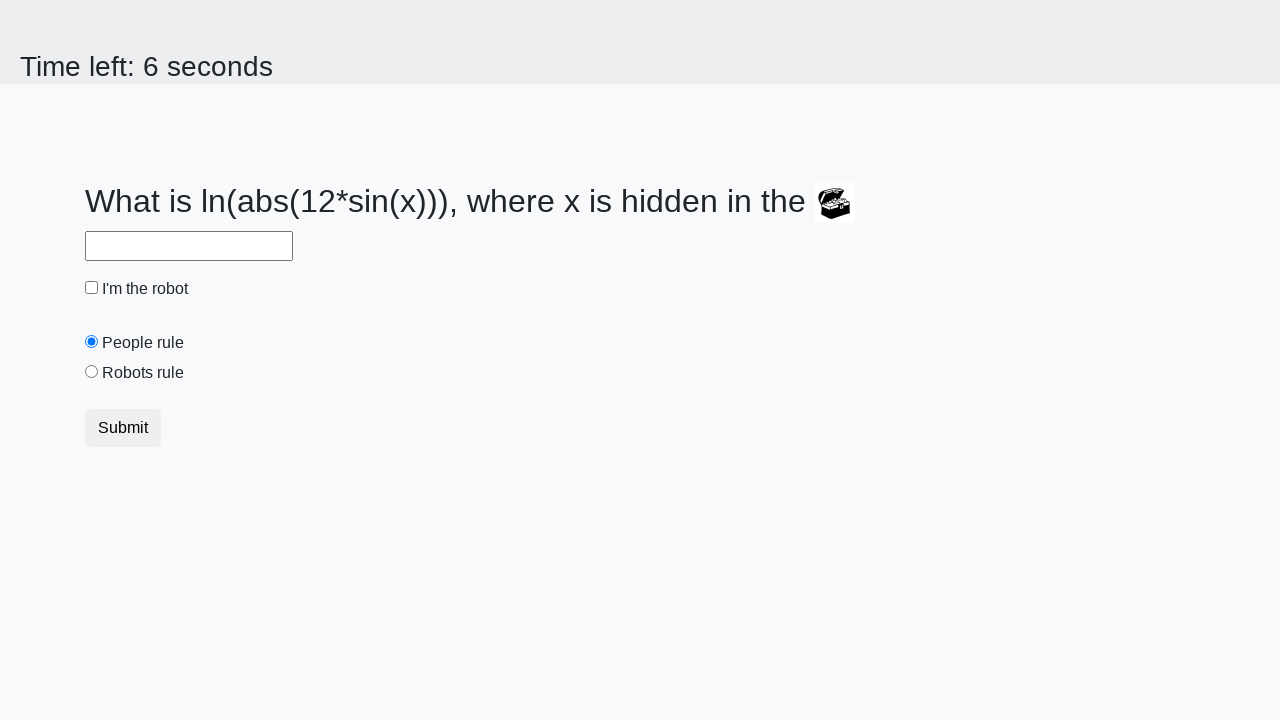

Located the treasure element
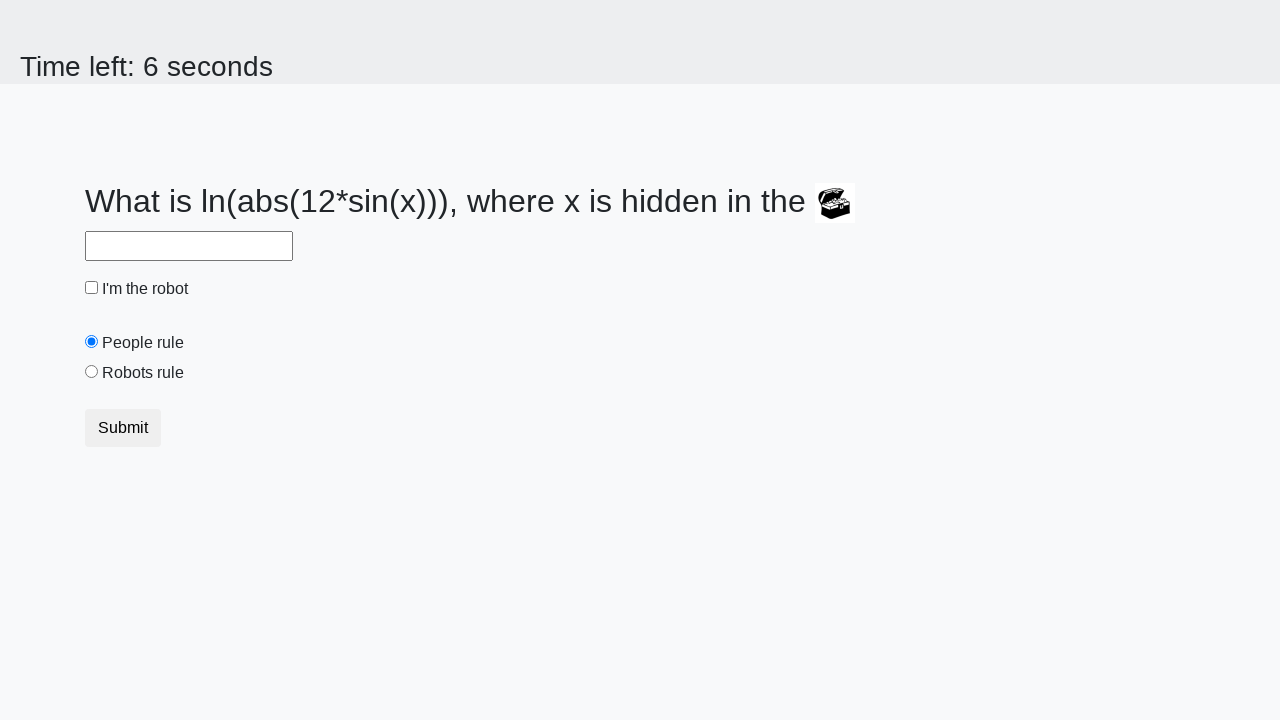

Retrieved hidden 'valuex' attribute from treasure element
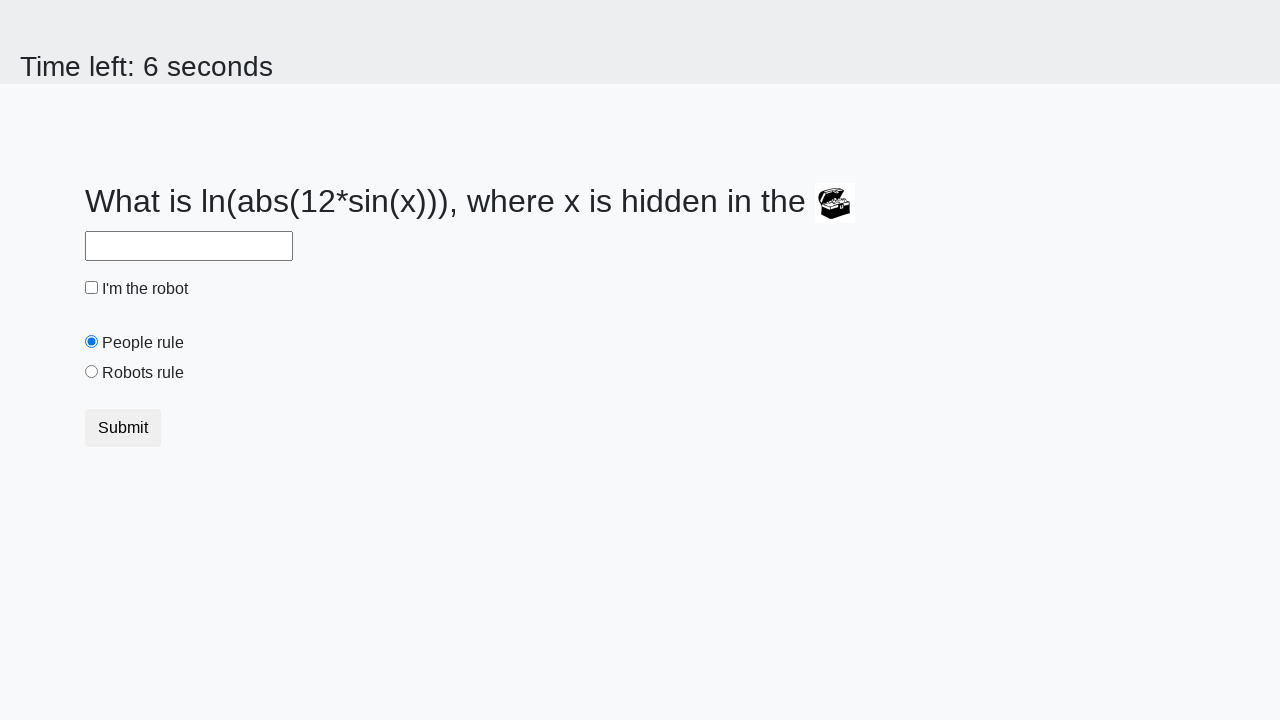

Calculated answer using formula: log(abs(12 * sin(131)))
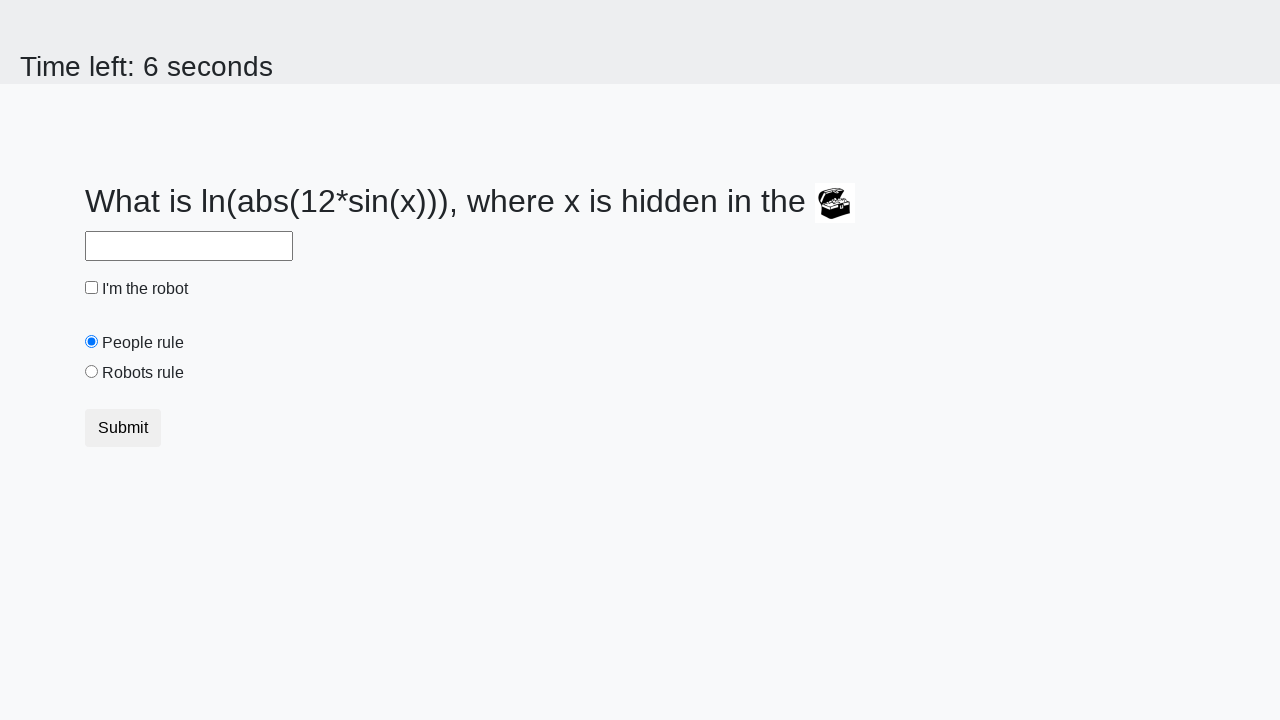

Filled answer field with calculated value: 2.276163152155296 on #answer
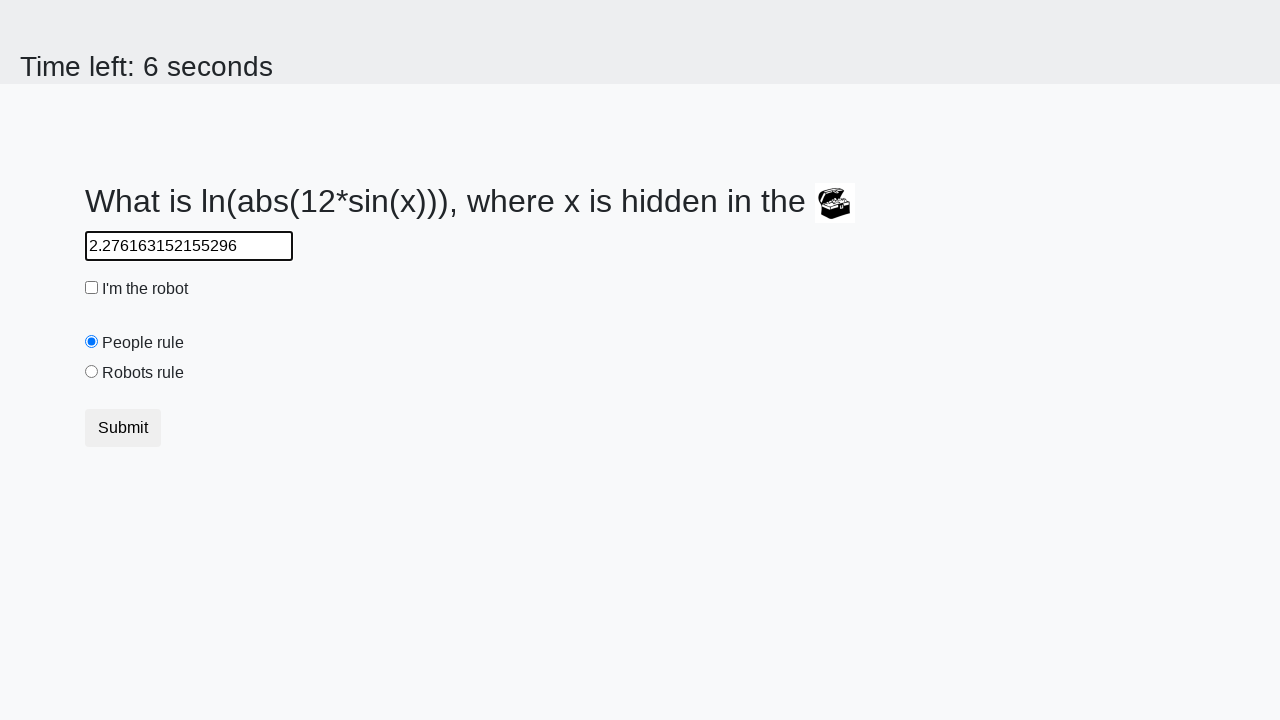

Checked the robot checkbox at (92, 288) on #robotCheckbox
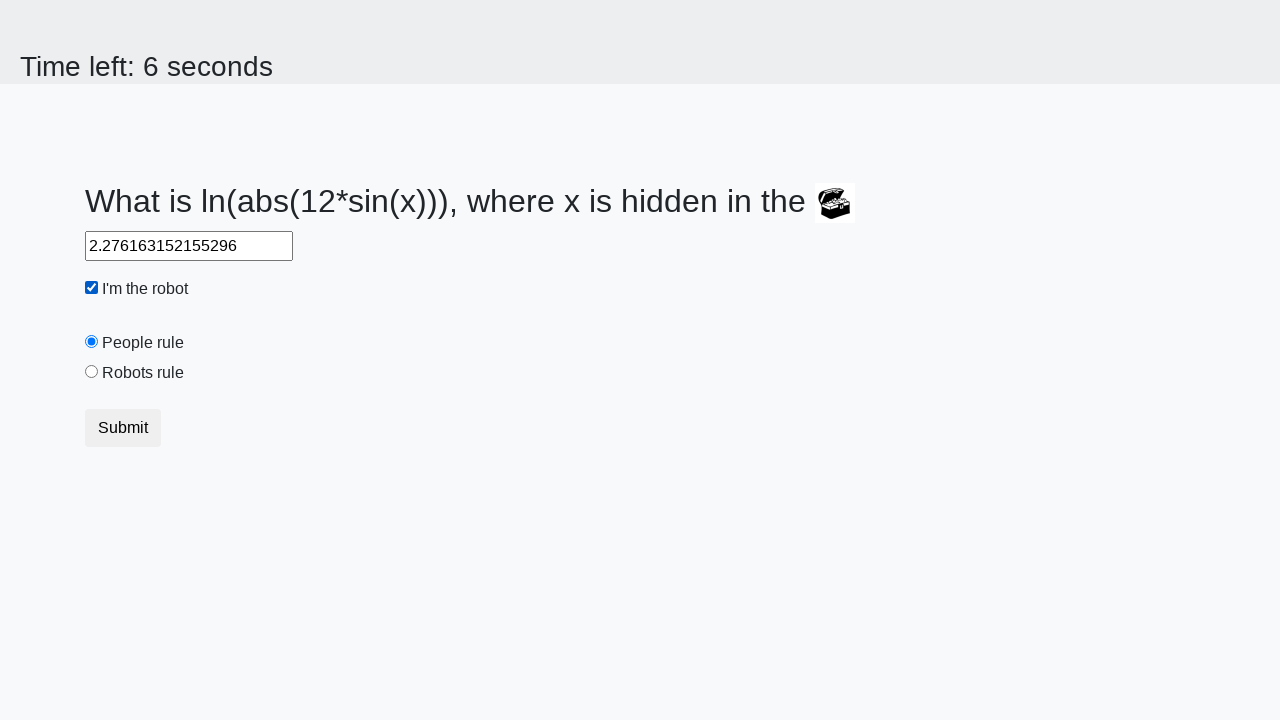

Selected the 'robots rule' radio button at (92, 372) on #robotsRule
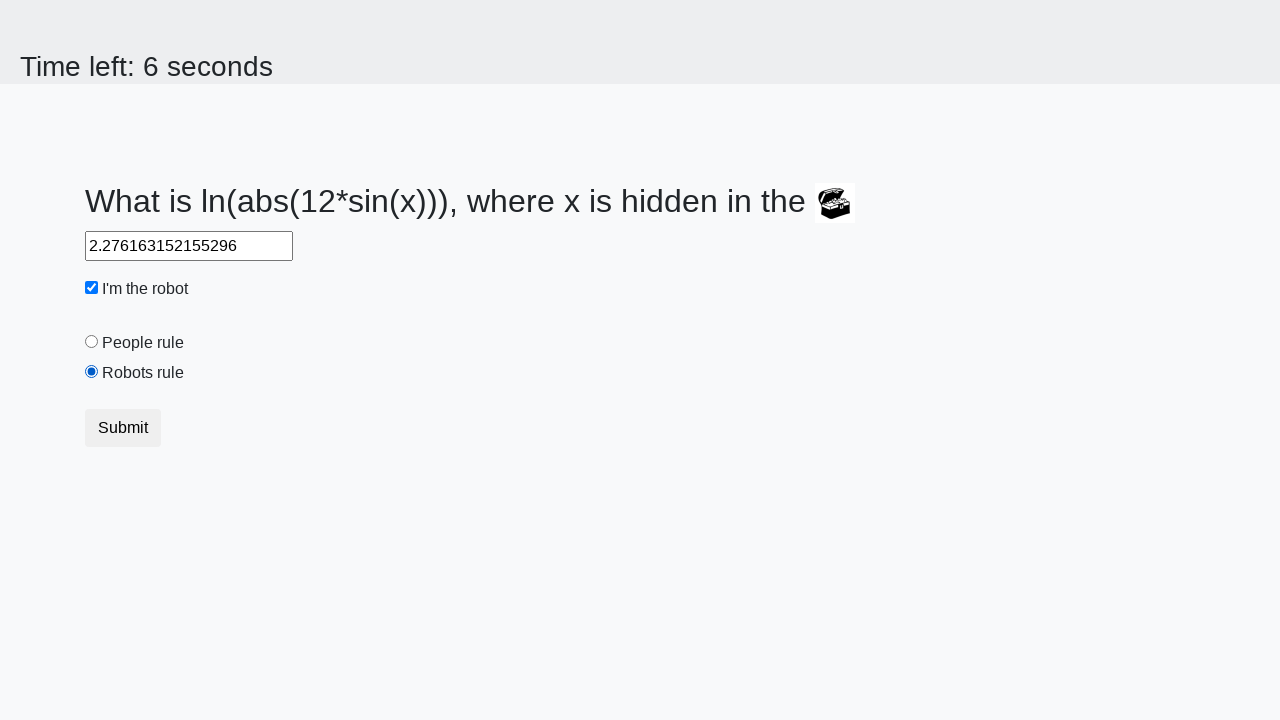

Clicked the submit button at (123, 428) on button.btn
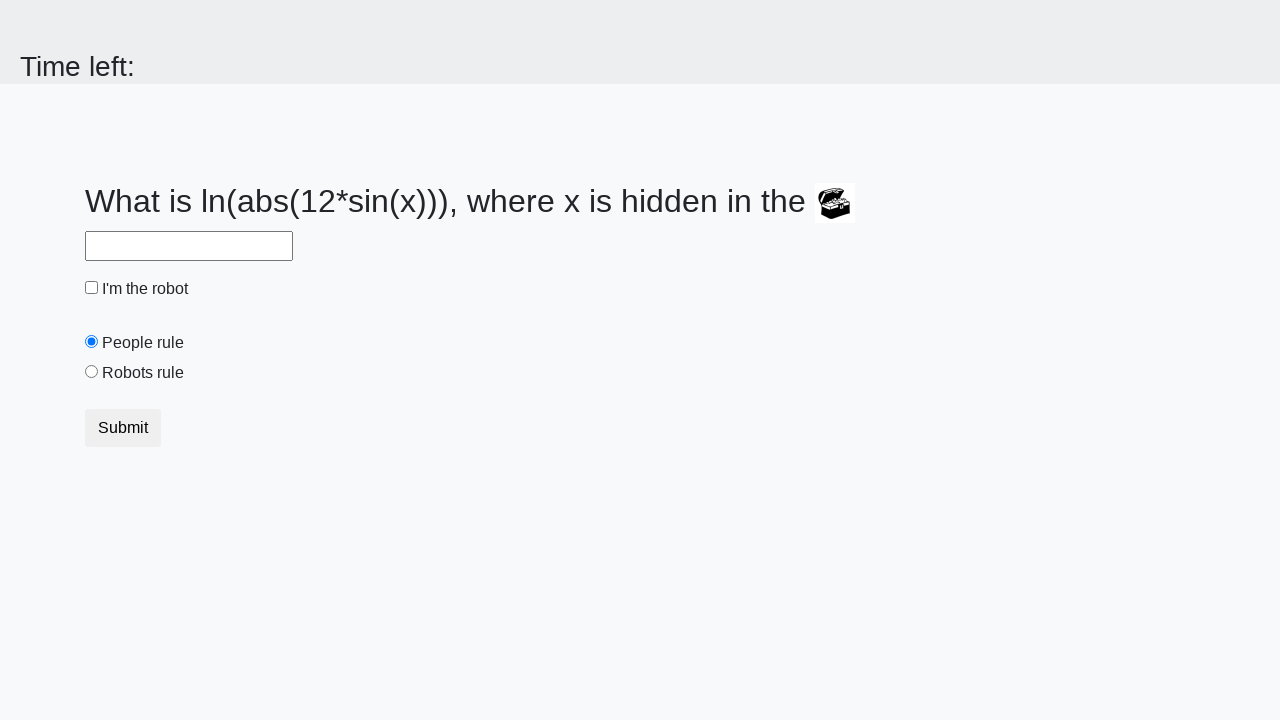

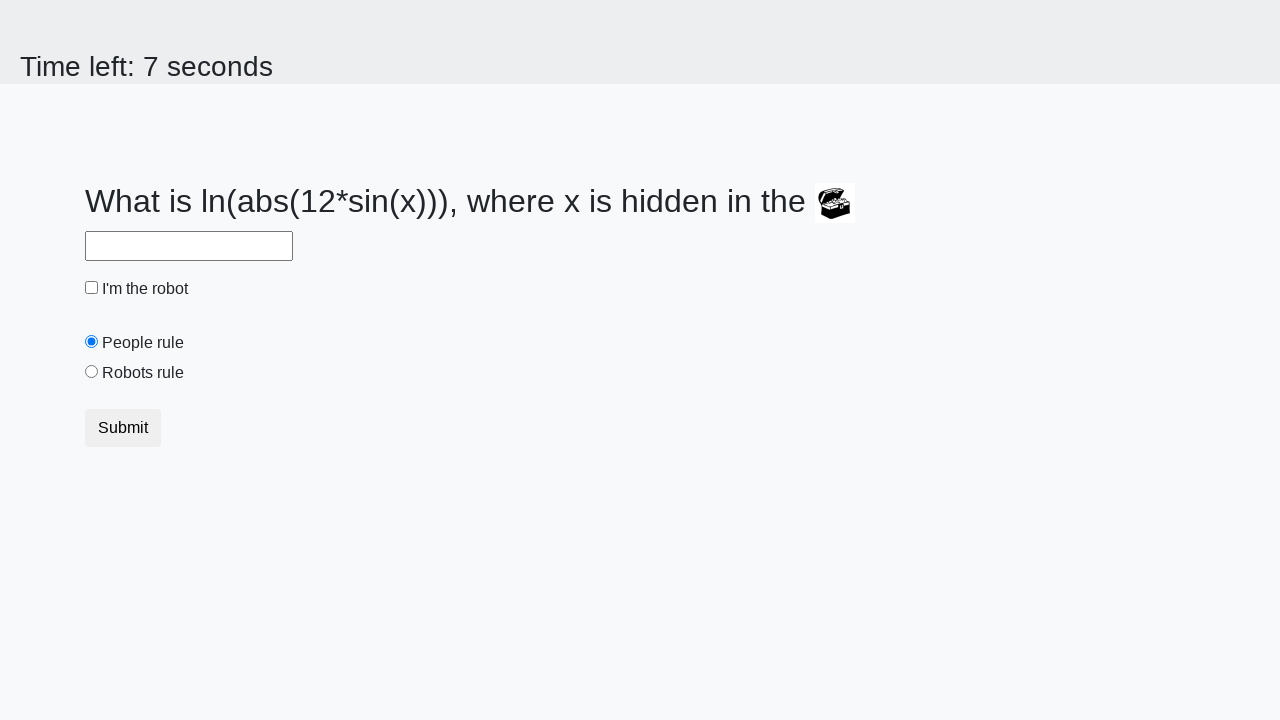